Tests numeric input field by entering a value

Starting URL: https://the-internet.herokuapp.com/

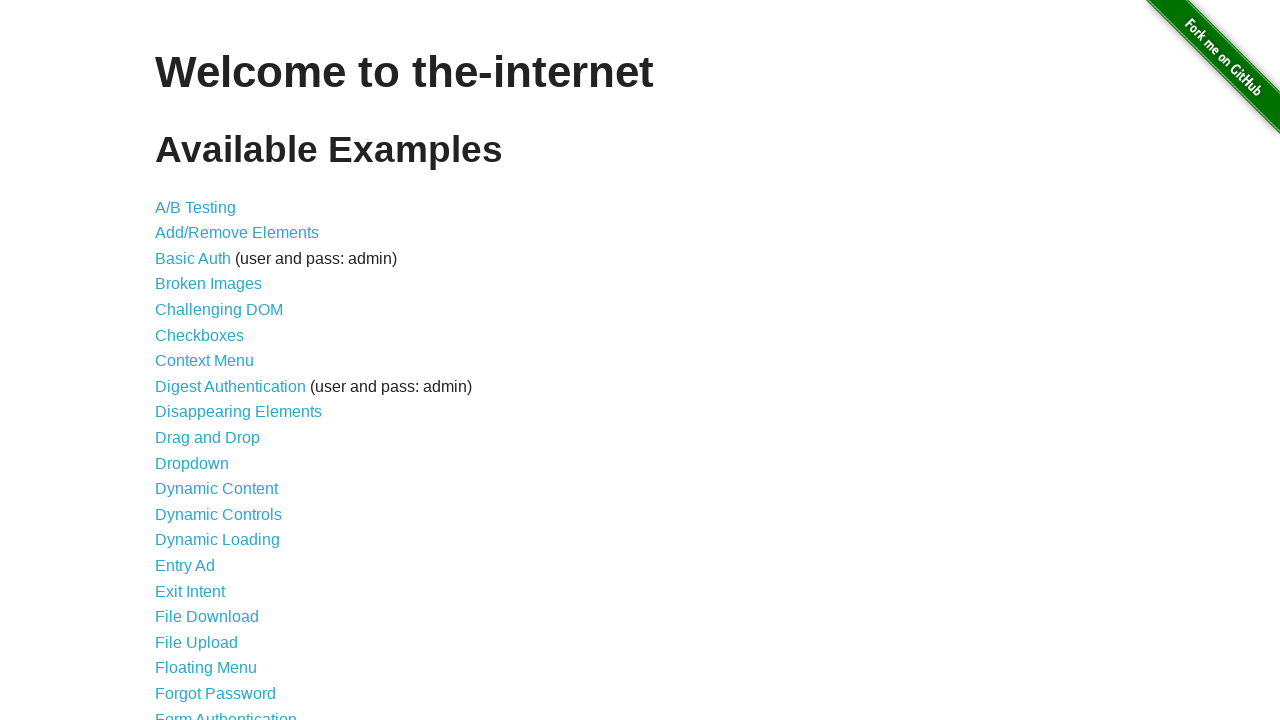

Clicked on Inputs link at (176, 361) on a:text('Inputs')
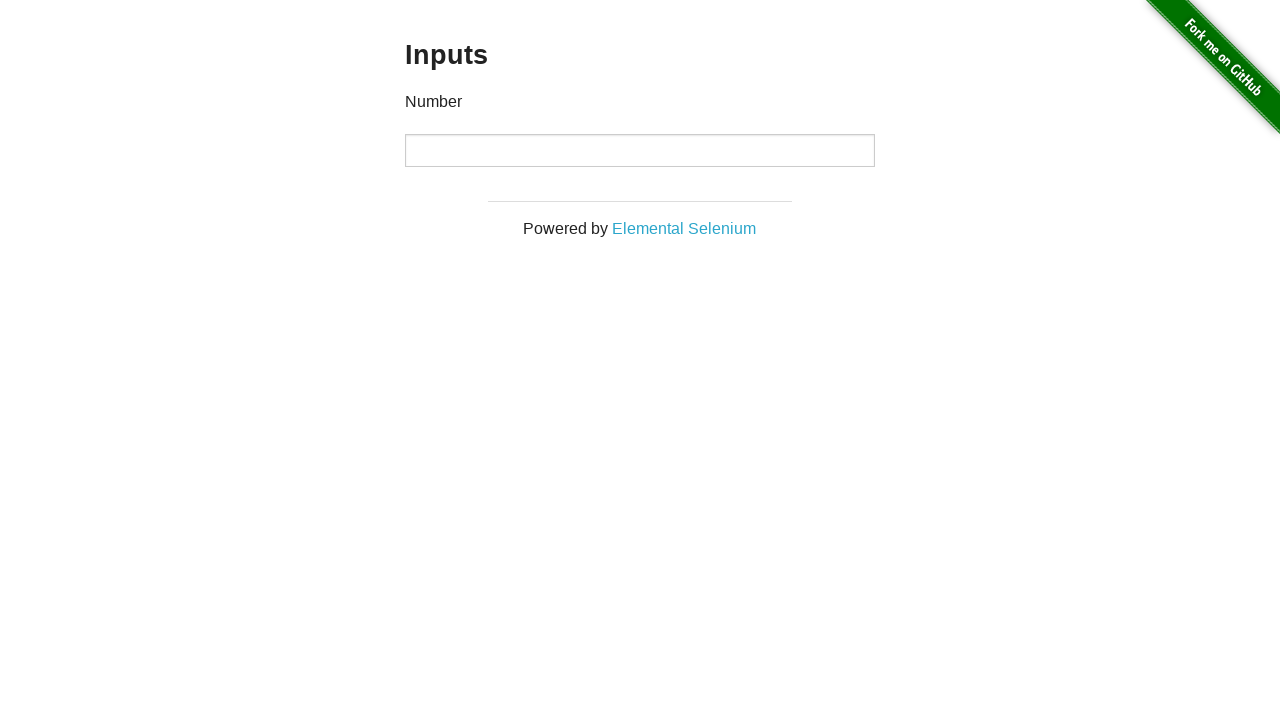

Numeric input field loaded and visible
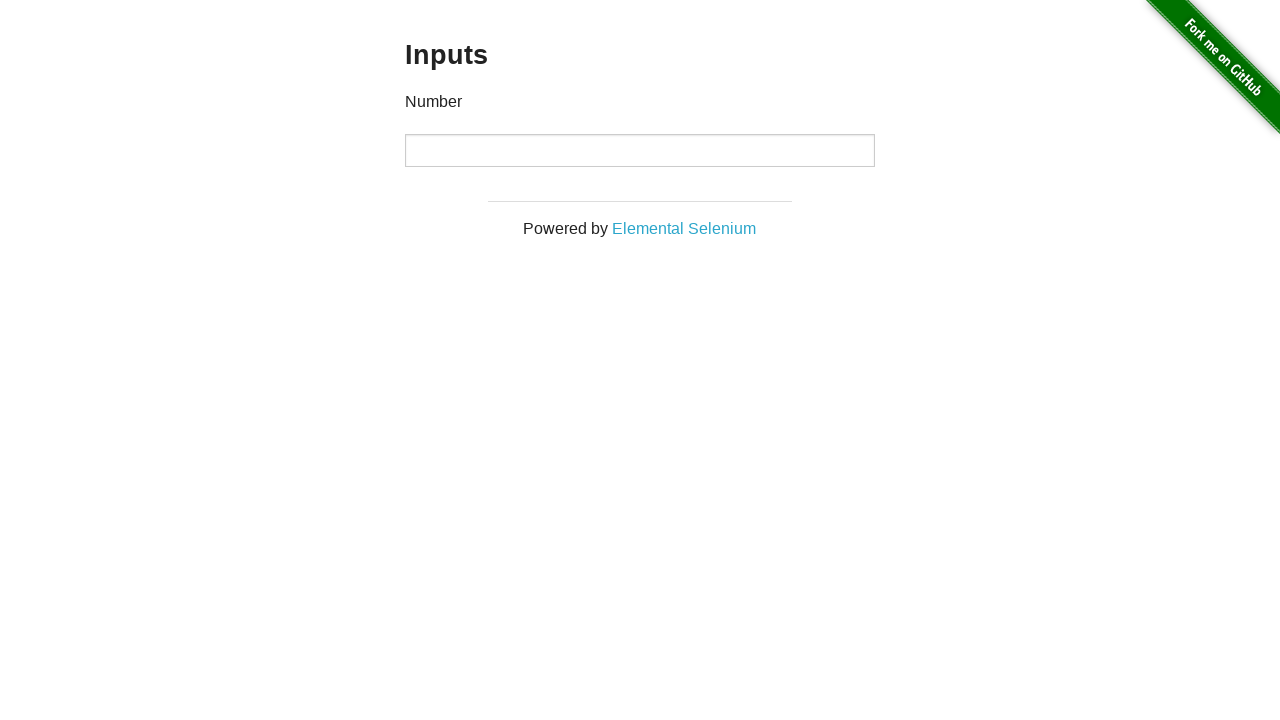

Entered '999' into numeric input field to generate test video with wrong value on input[type='number']
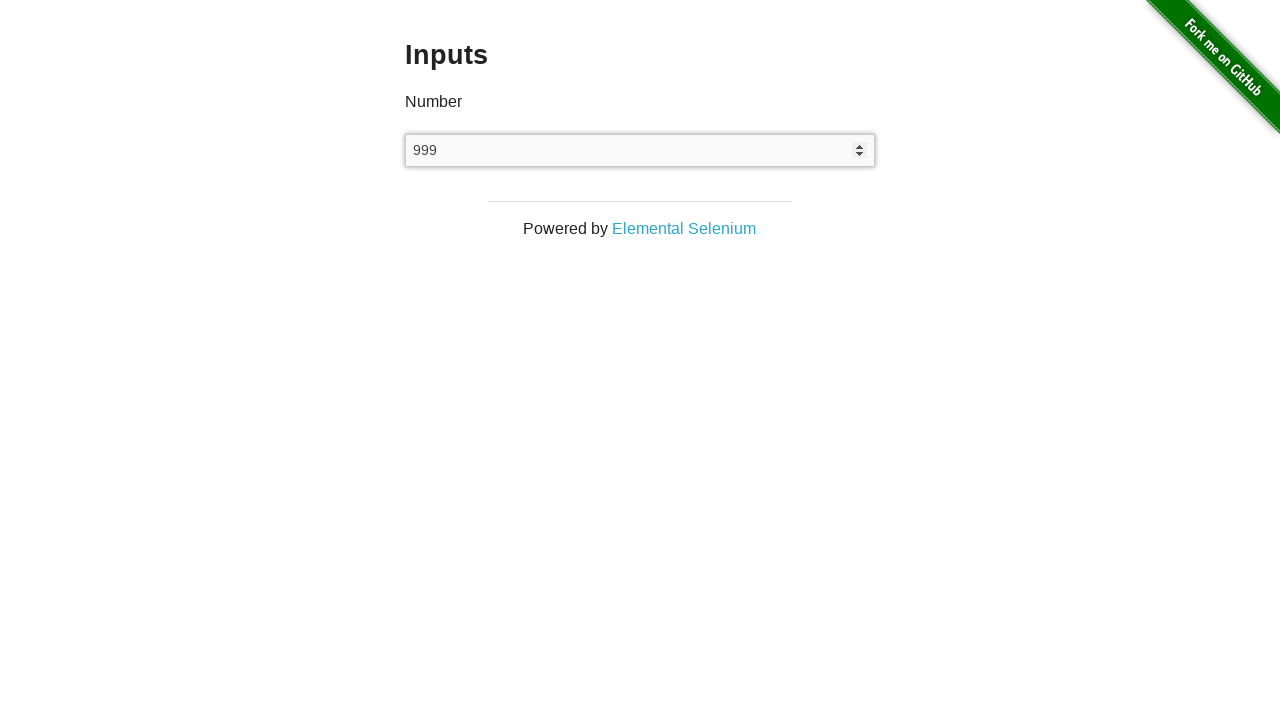

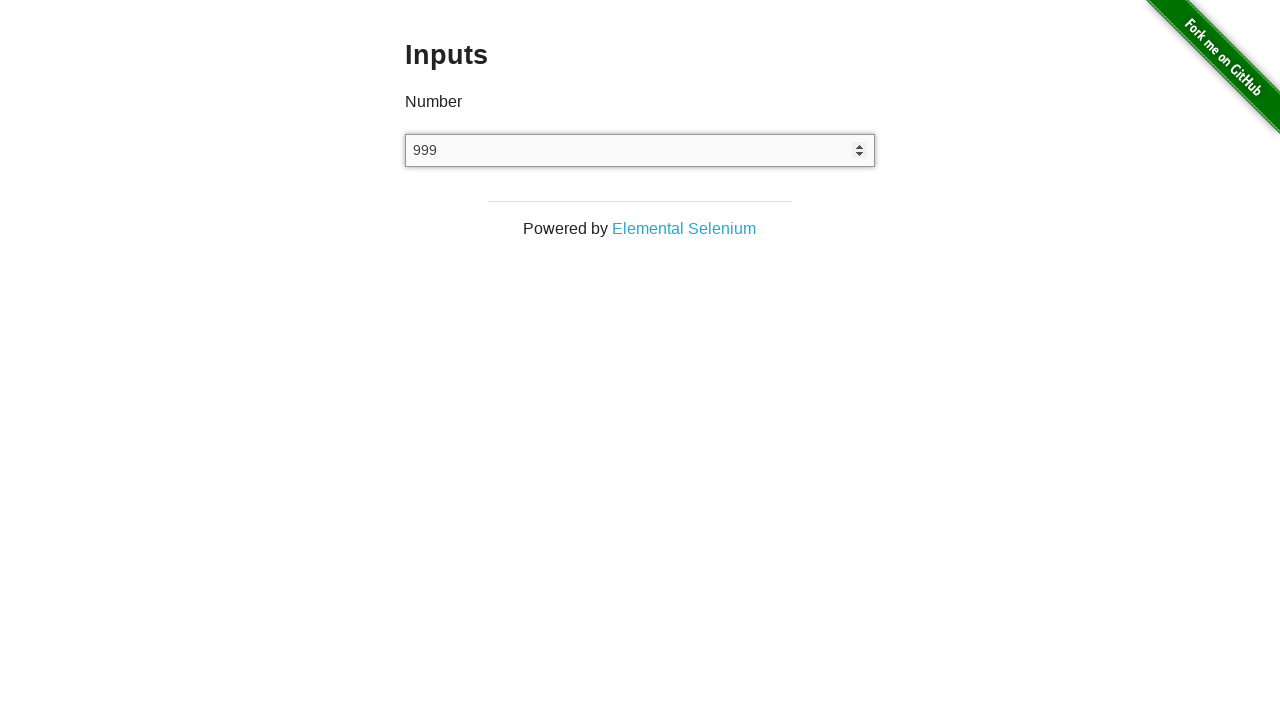